Tests mouse event handling by navigating to a practice site, clicking on the mouse event lesson link, and performing a multi-click action on a click area element.

Starting URL: https://material.playwrightvn.com

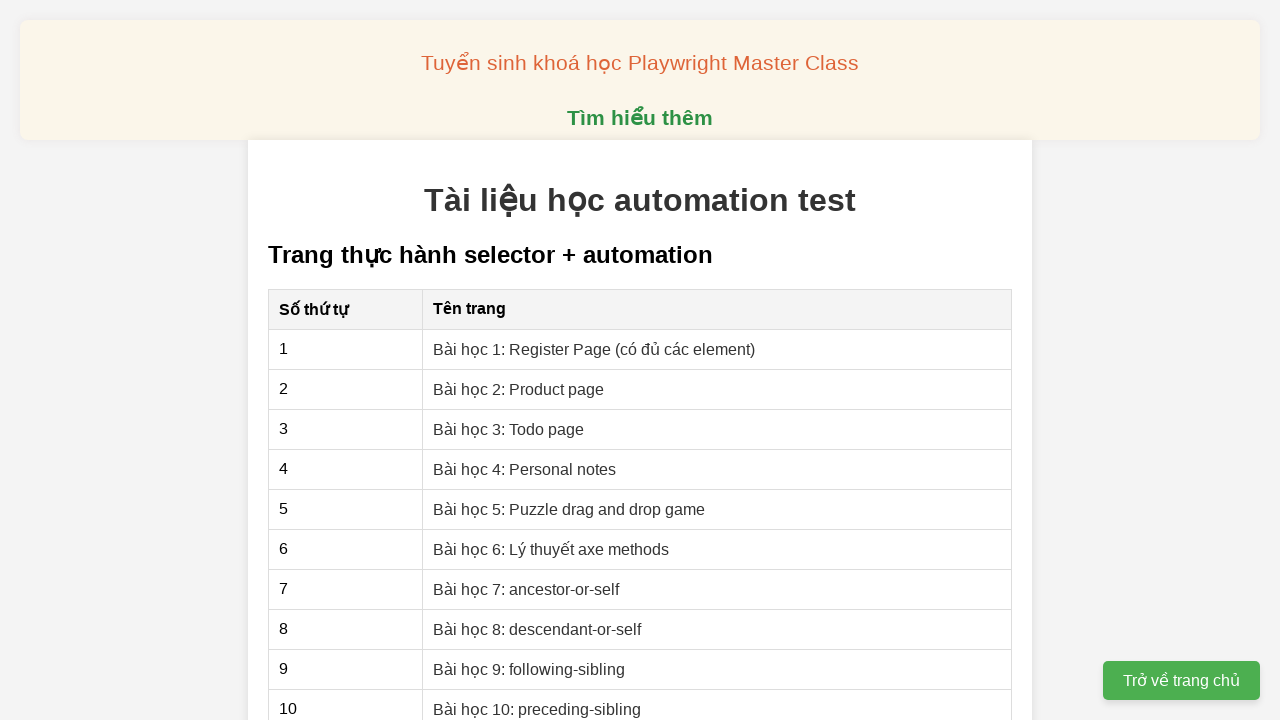

Clicked on mouse event lesson link (018-mouse.html) at (510, 360) on xpath=//a[@href='018-mouse.html']
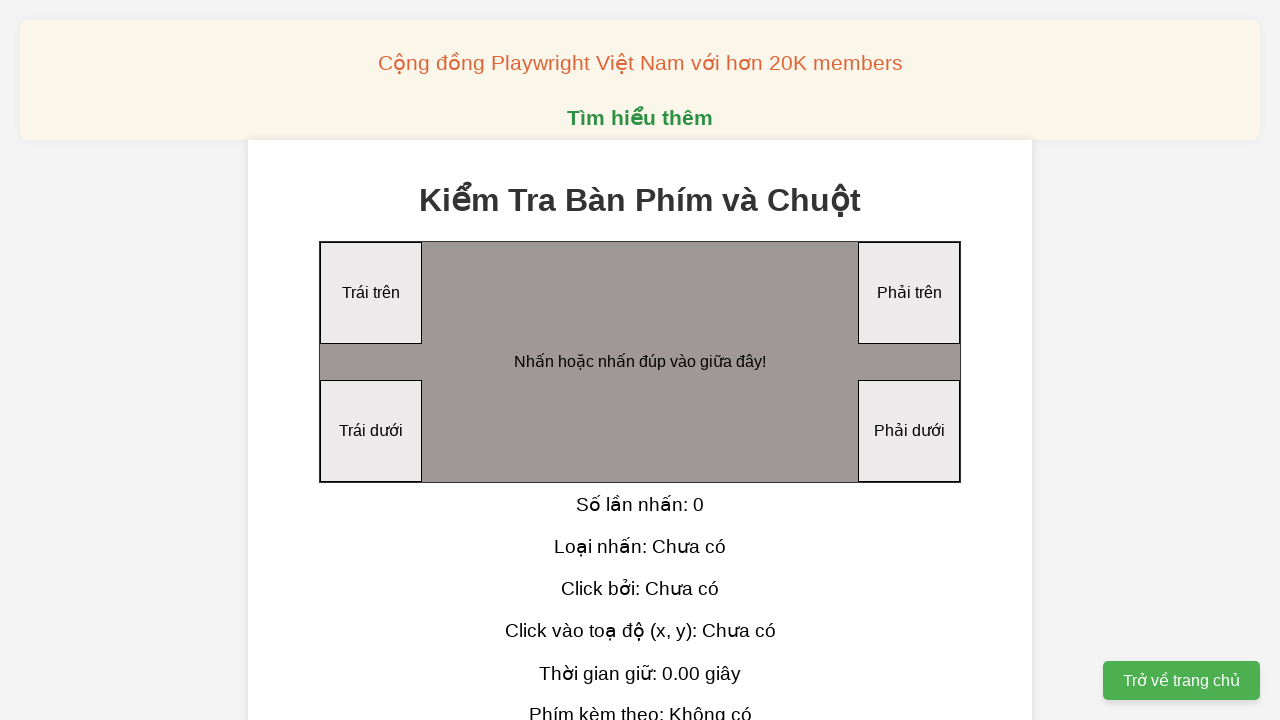

Performed 10 multi-click action on the click area element at (640, 362) on xpath=//div[@id='clickArea']
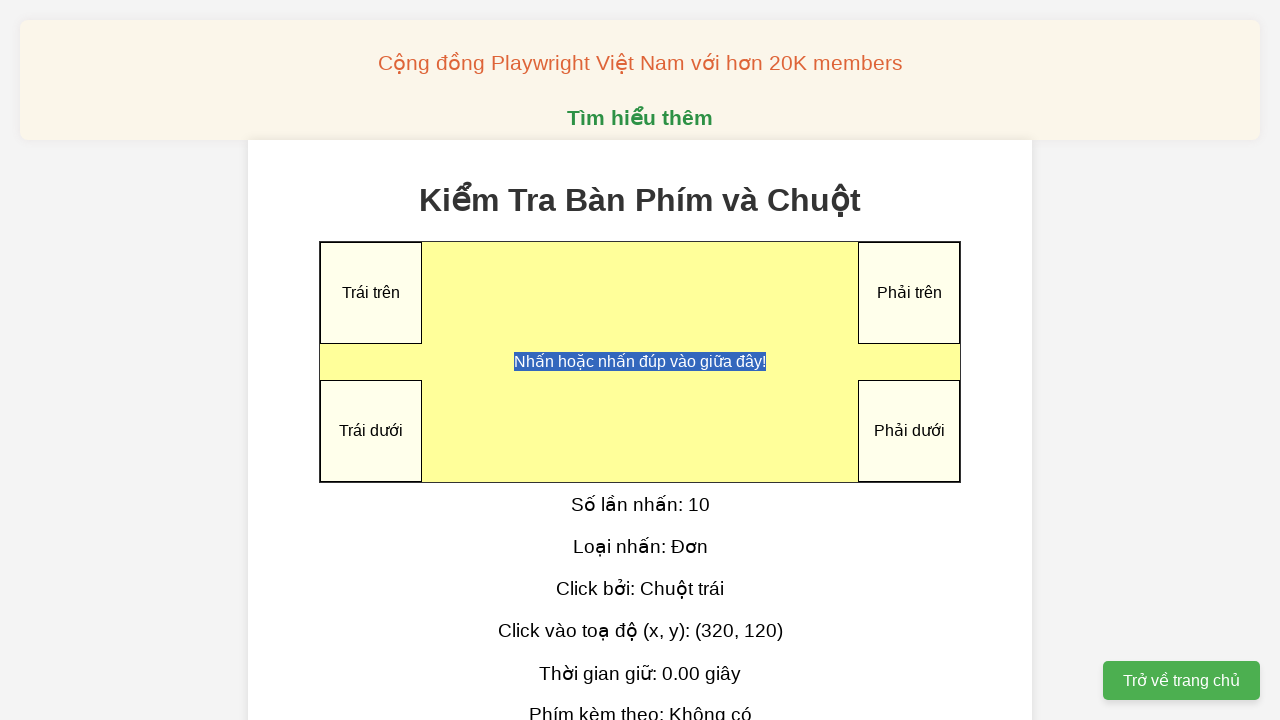

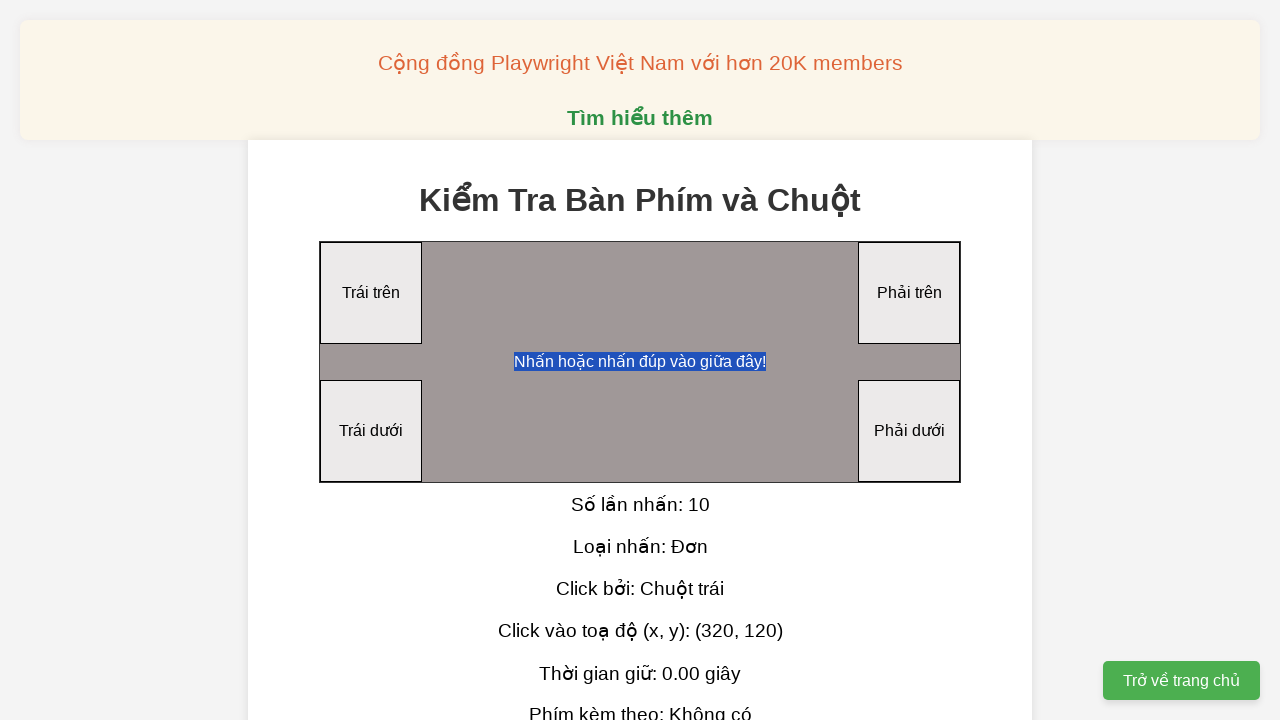